Tests dropdown/select functionality by selecting options using visible text, index, and value methods on a single-select dropdown element

Starting URL: https://v1.training-support.net/selenium/selects

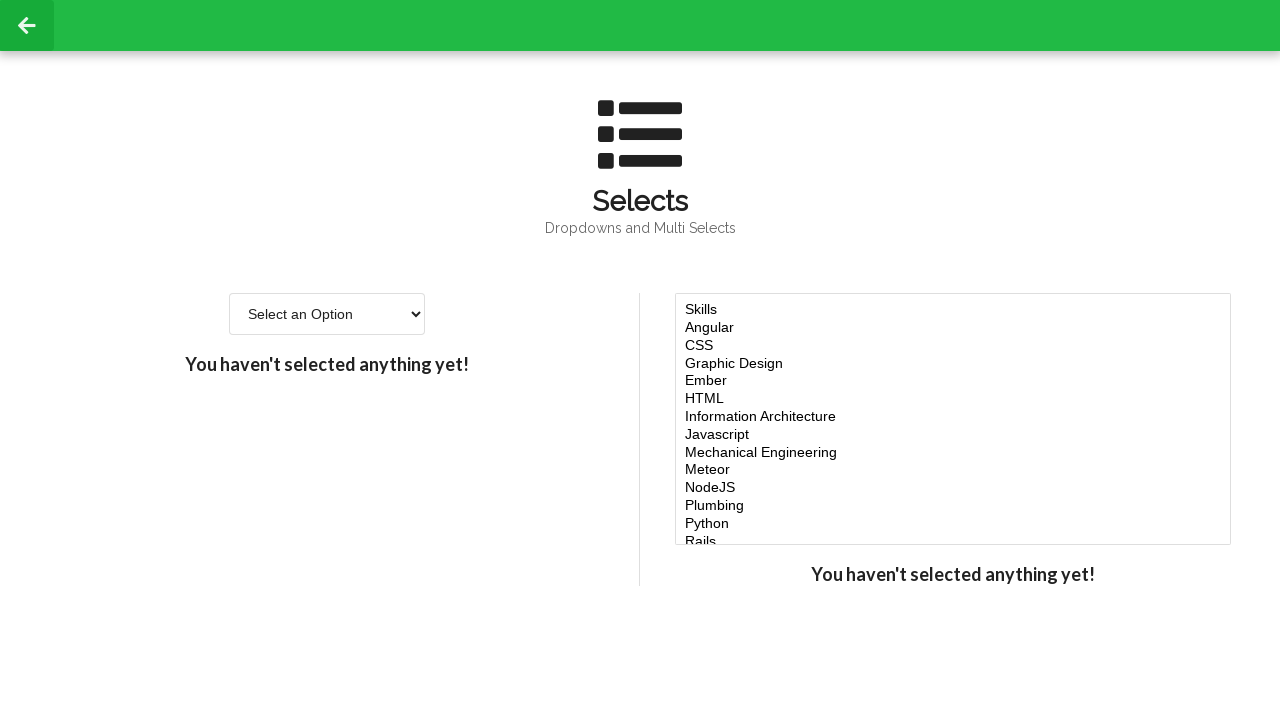

Waited for dropdown element to be visible
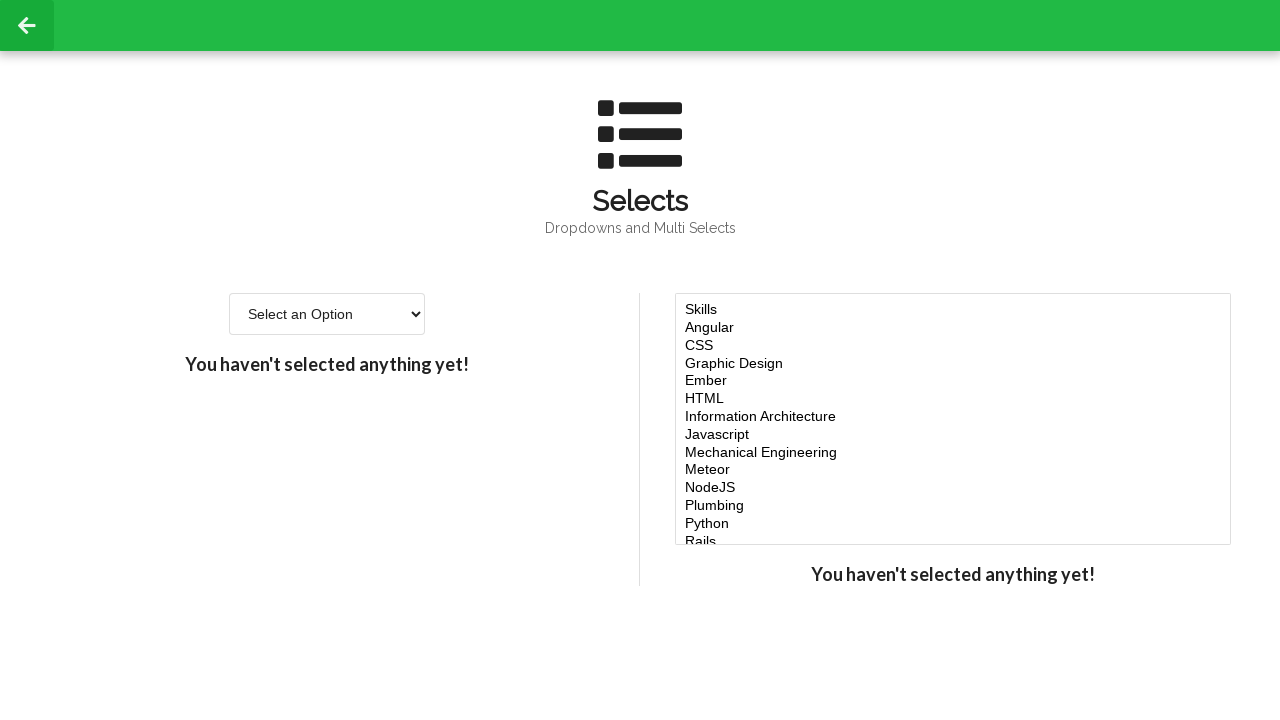

Selected 'Option 2' from dropdown using visible text on #single-select
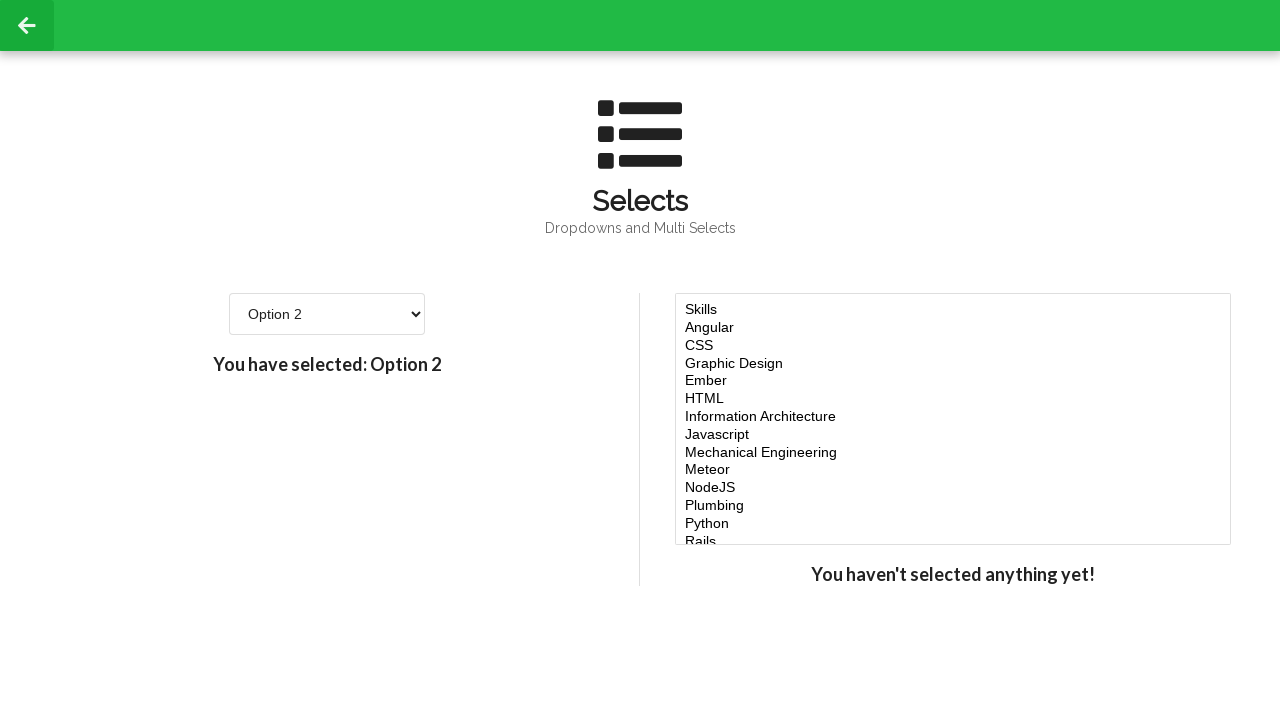

Selected option at index 3 from dropdown on #single-select
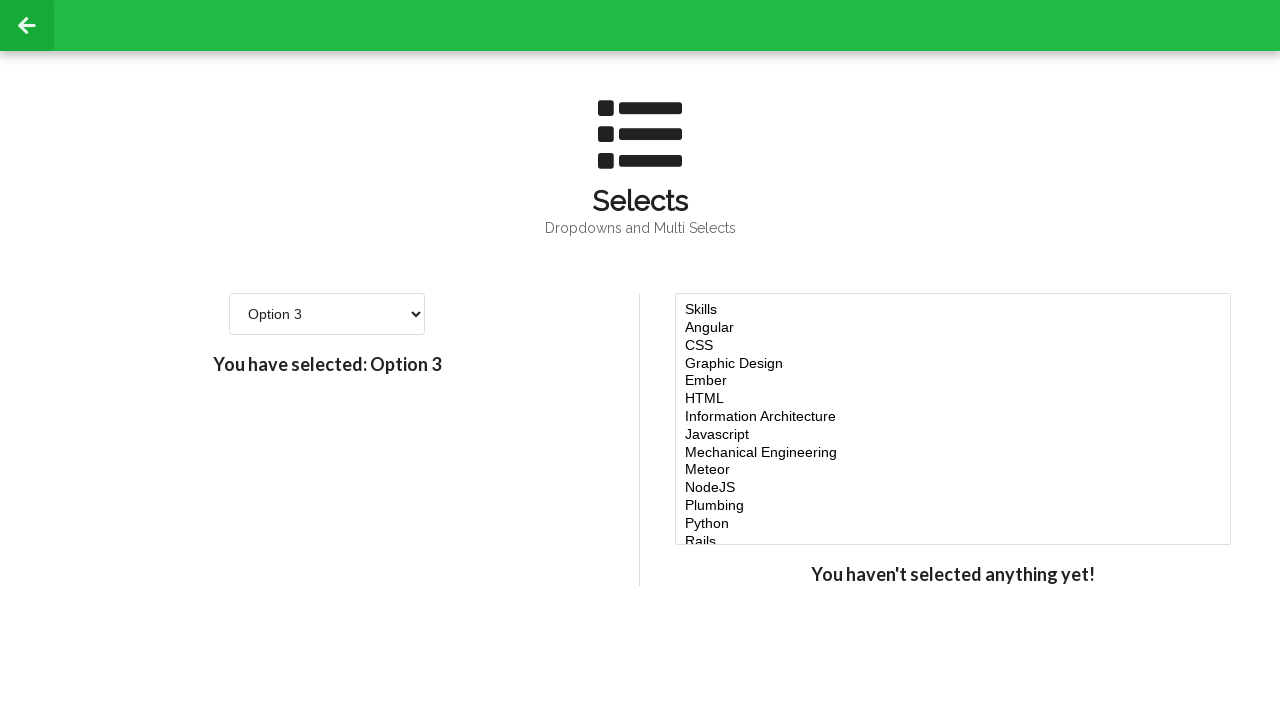

Selected option with value '4' from dropdown on #single-select
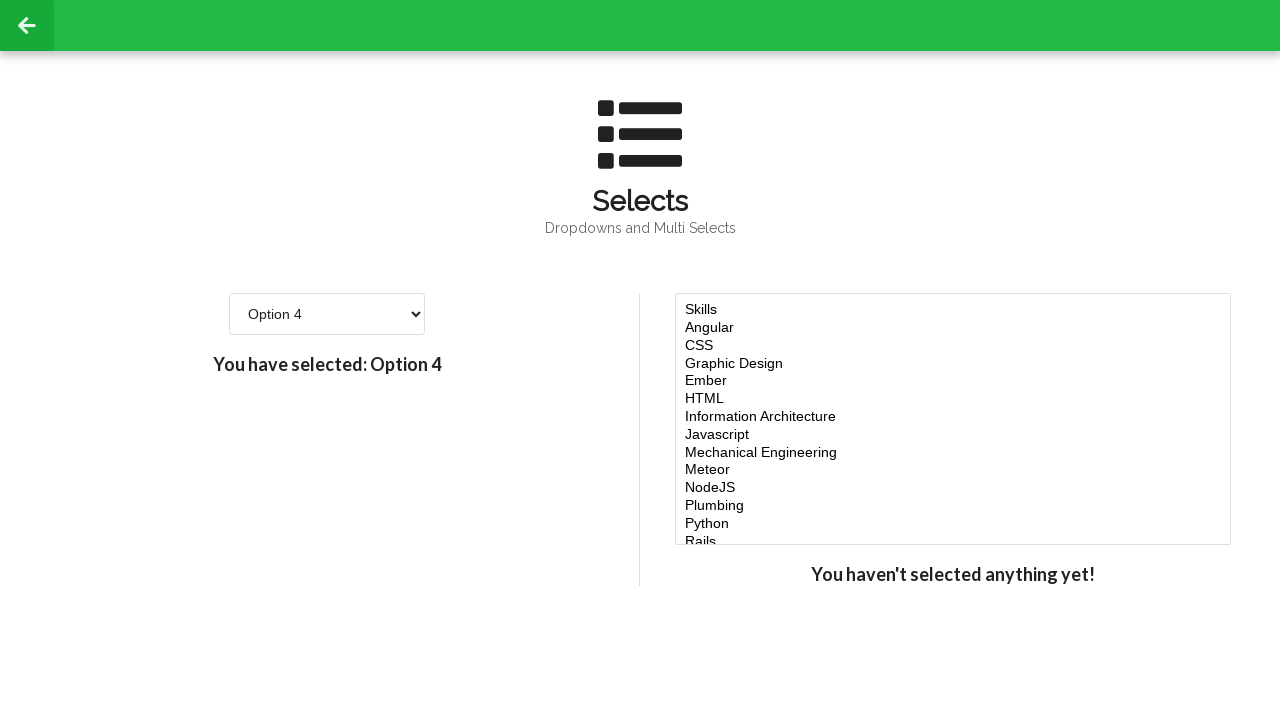

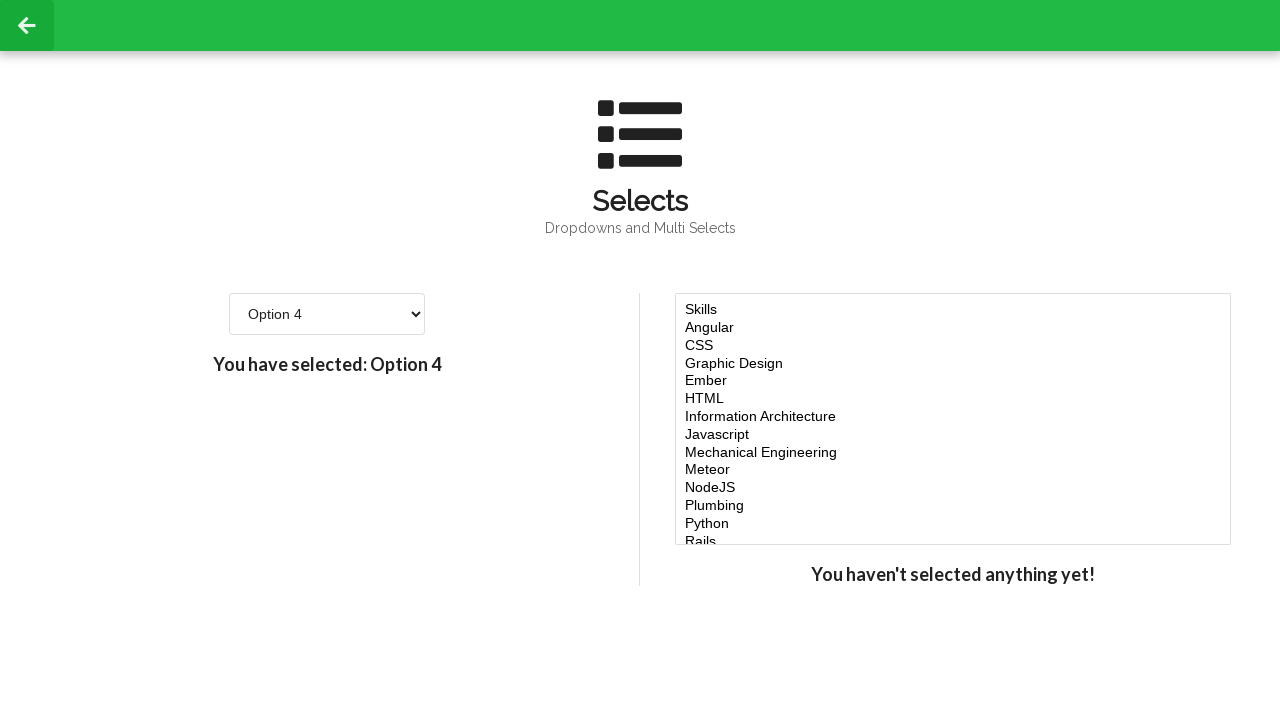